Tests opening the Vancouver Public Library website in normal browser mode and verifies the page loads successfully

Starting URL: https://www.vpl.ca/

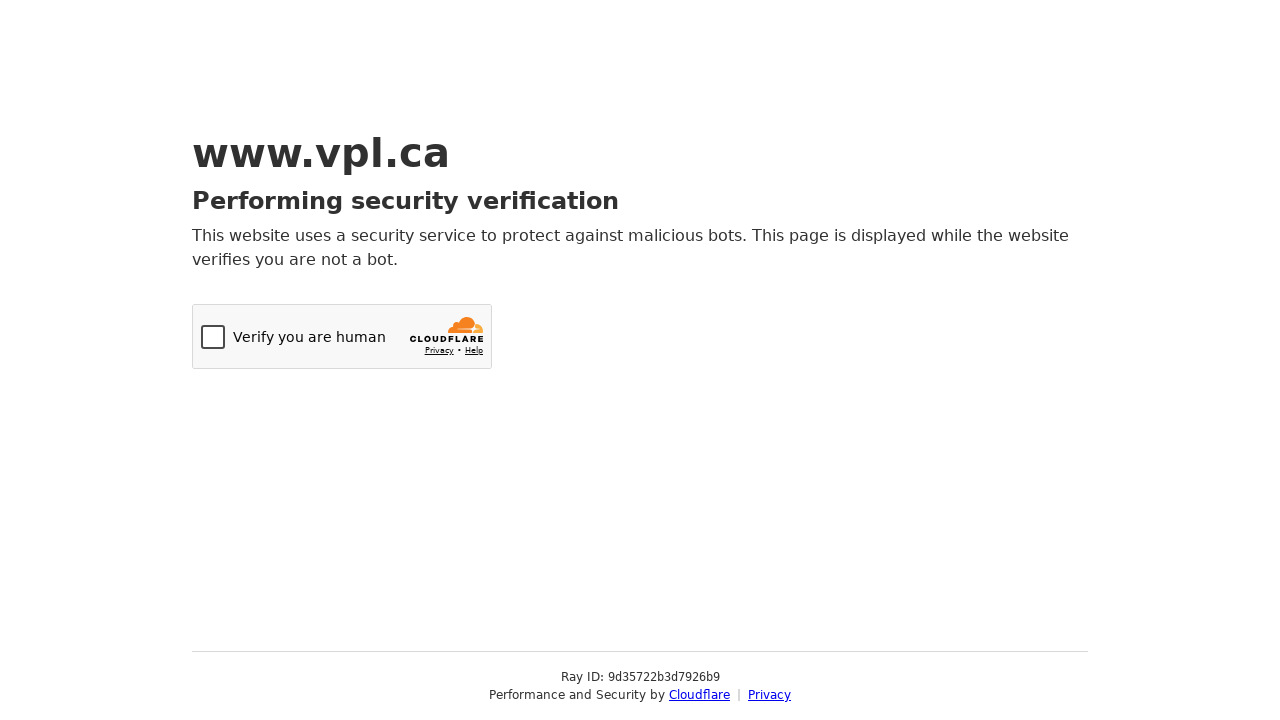

Navigated to Vancouver Public Library website
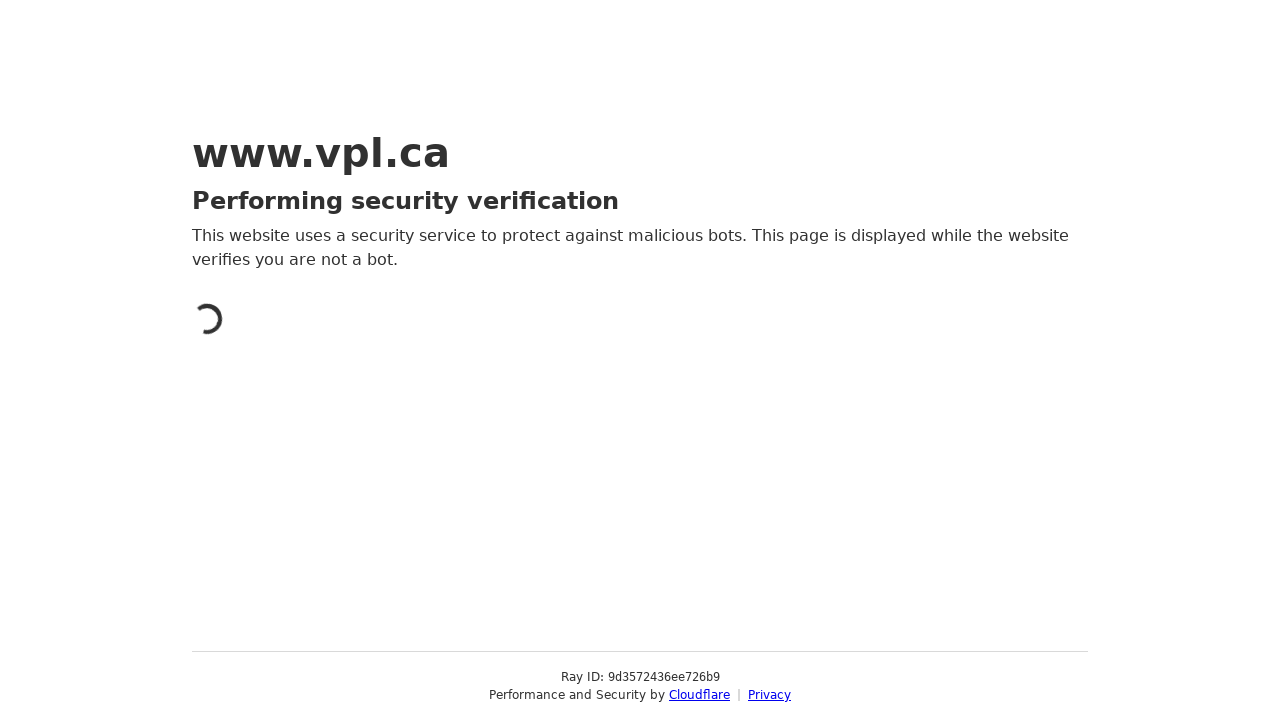

Verified page loaded successfully at correct URL
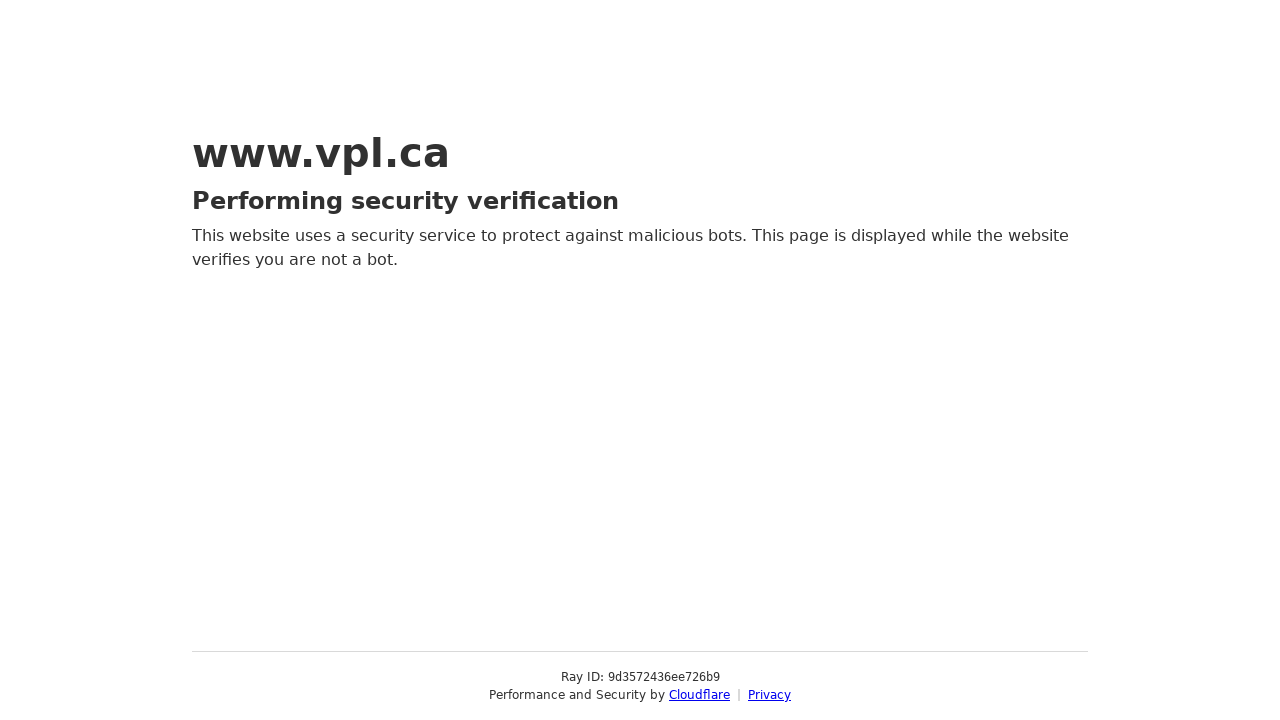

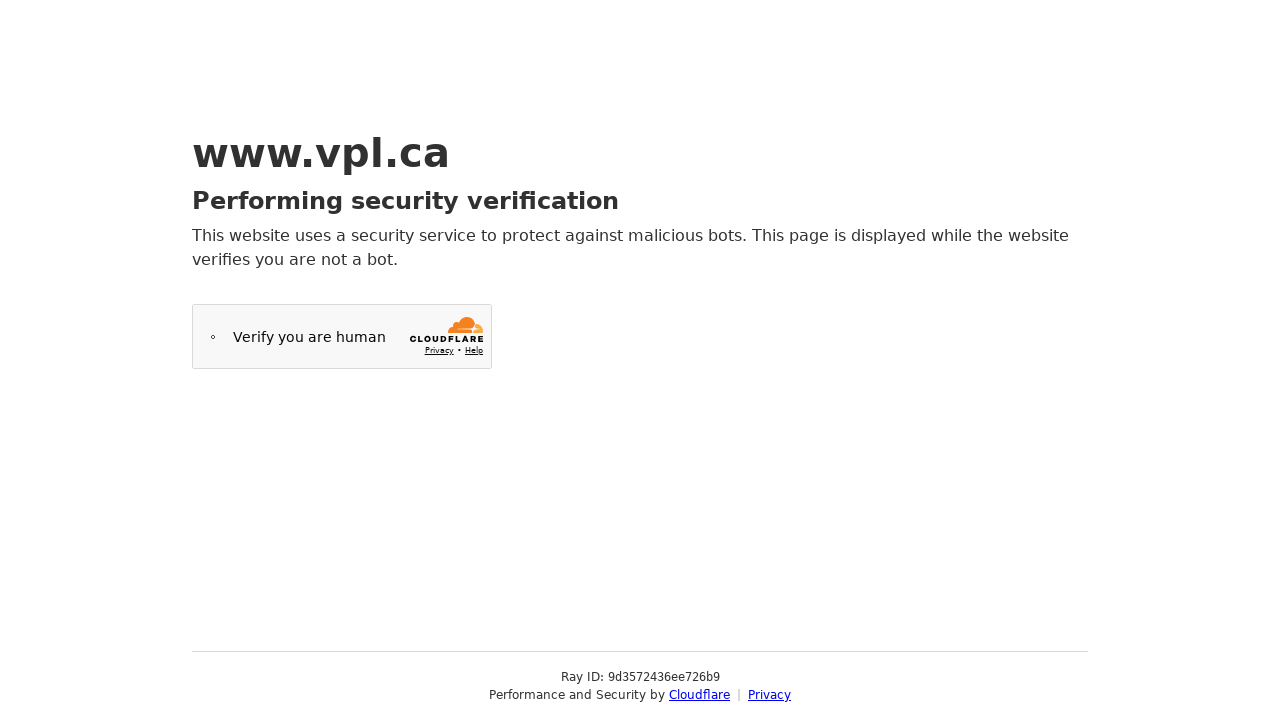